Tests frame switching functionality by interacting with form elements in the main page and within an iframe, including text input and dropdown selection

Starting URL: https://www.hyrtutorials.com/p/frames-practice.html

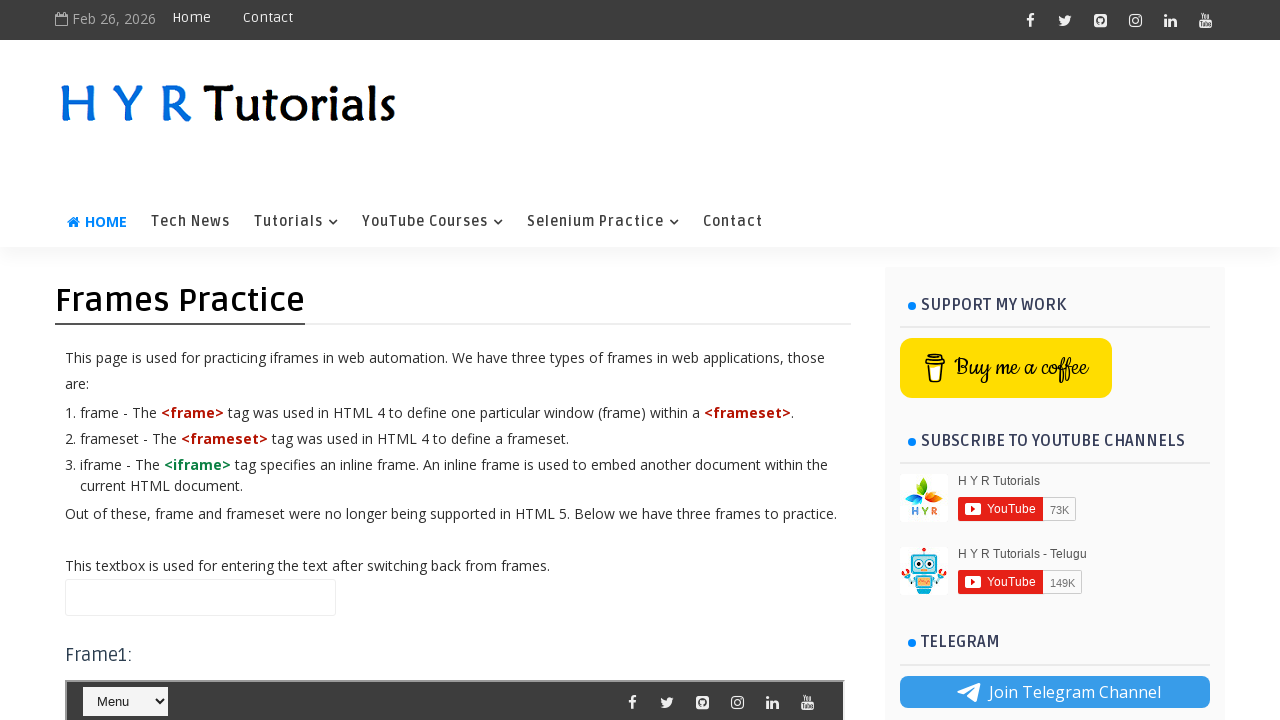

Filled name field in main page with 'kathrikI' on #name
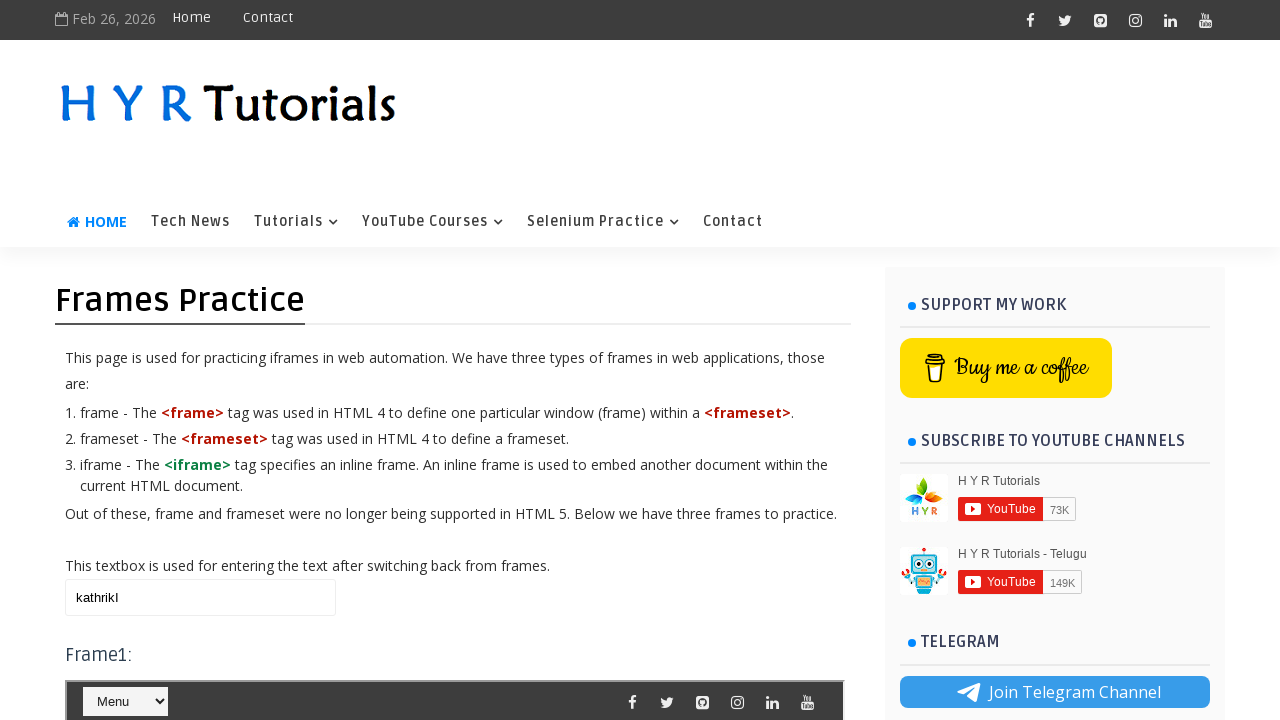

Switched to iframe with id 'frm1'
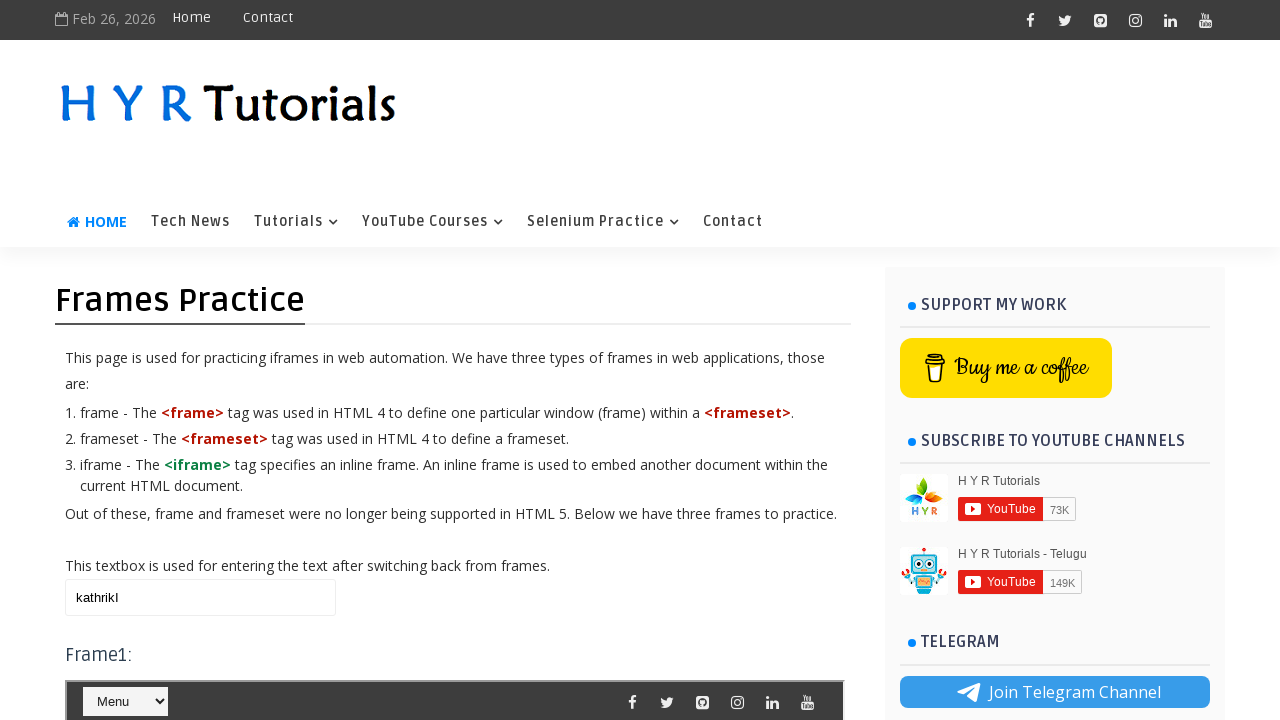

Located course dropdown in iframe
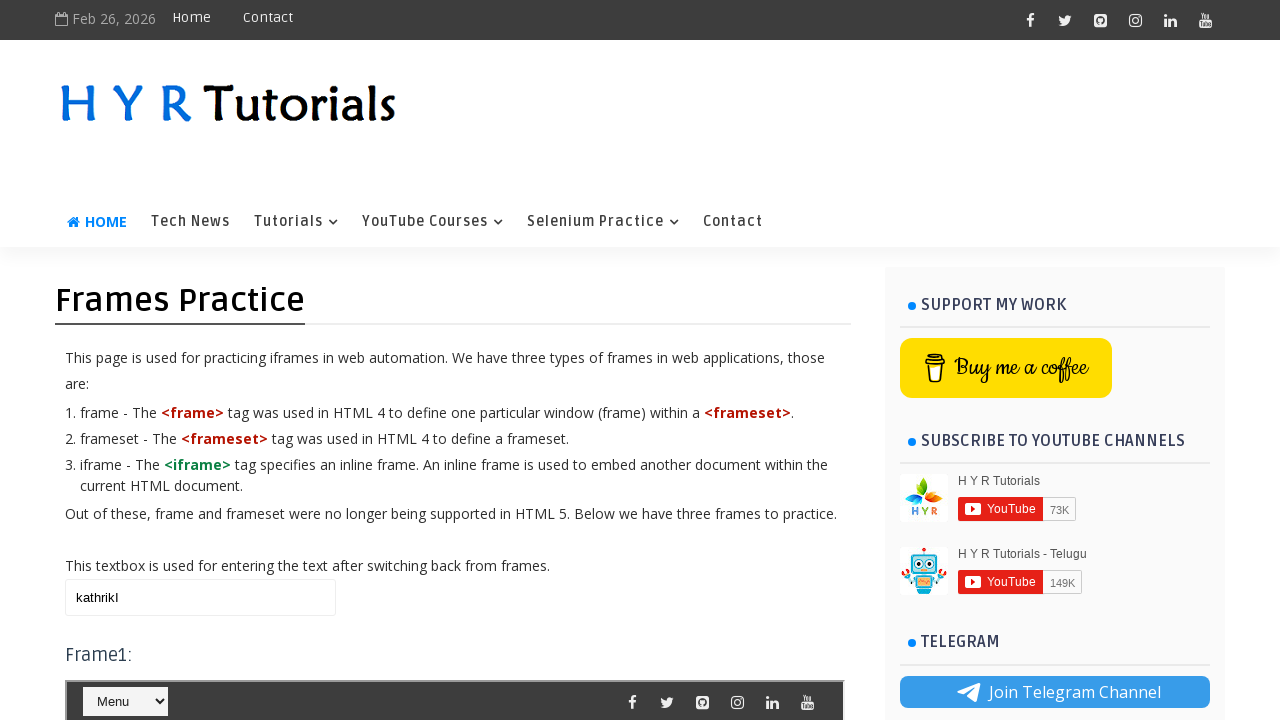

Selected option at index 2 from course dropdown on #course
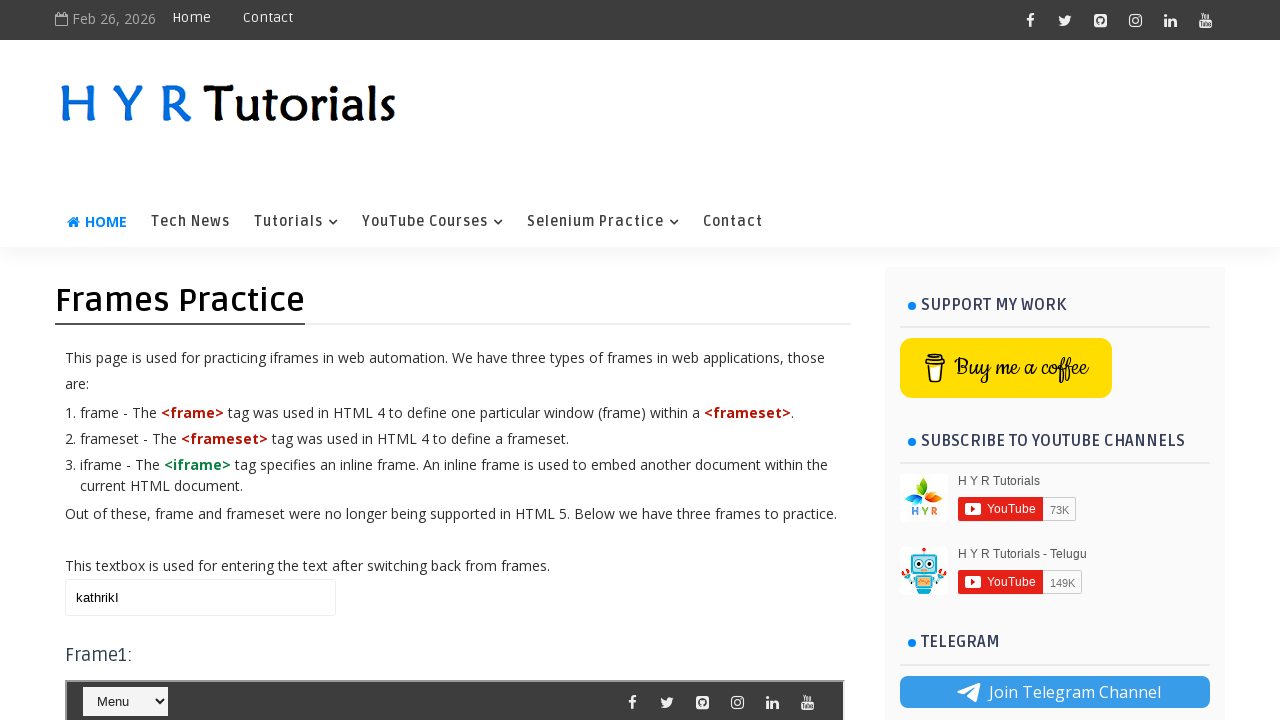

Selected option at index 1 from course dropdown on #course
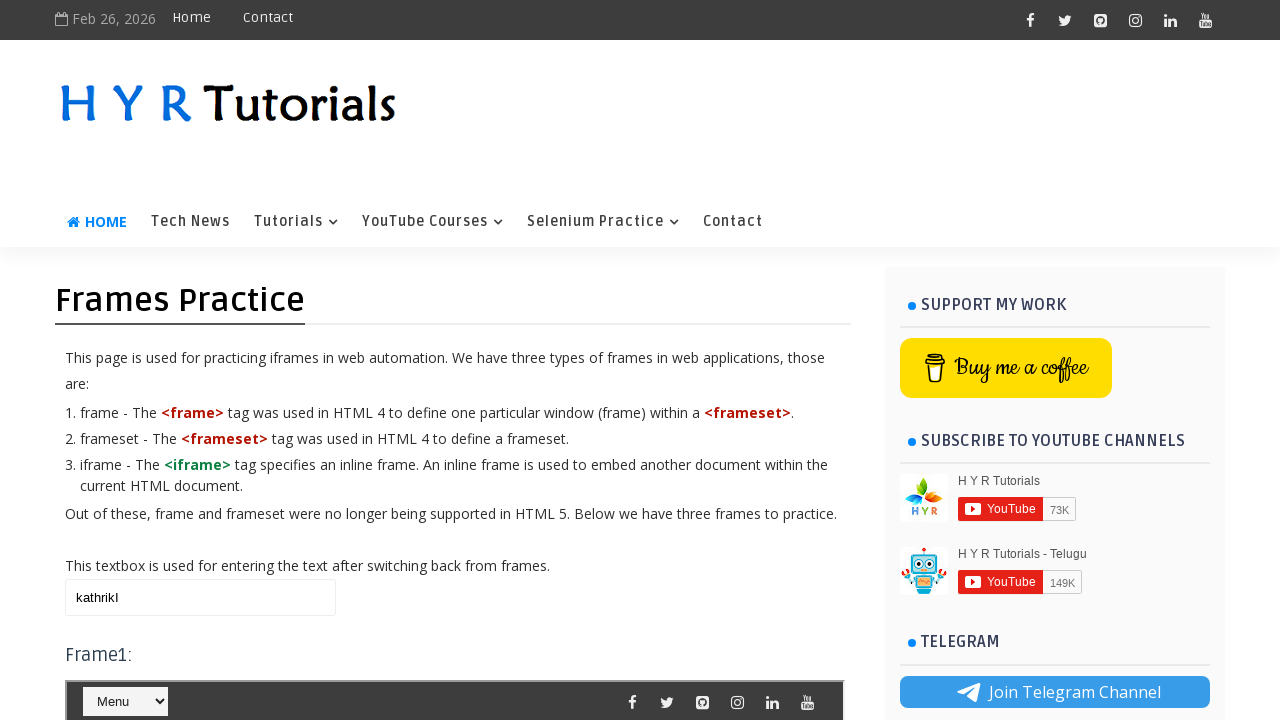

Cleared name field in main page on #name
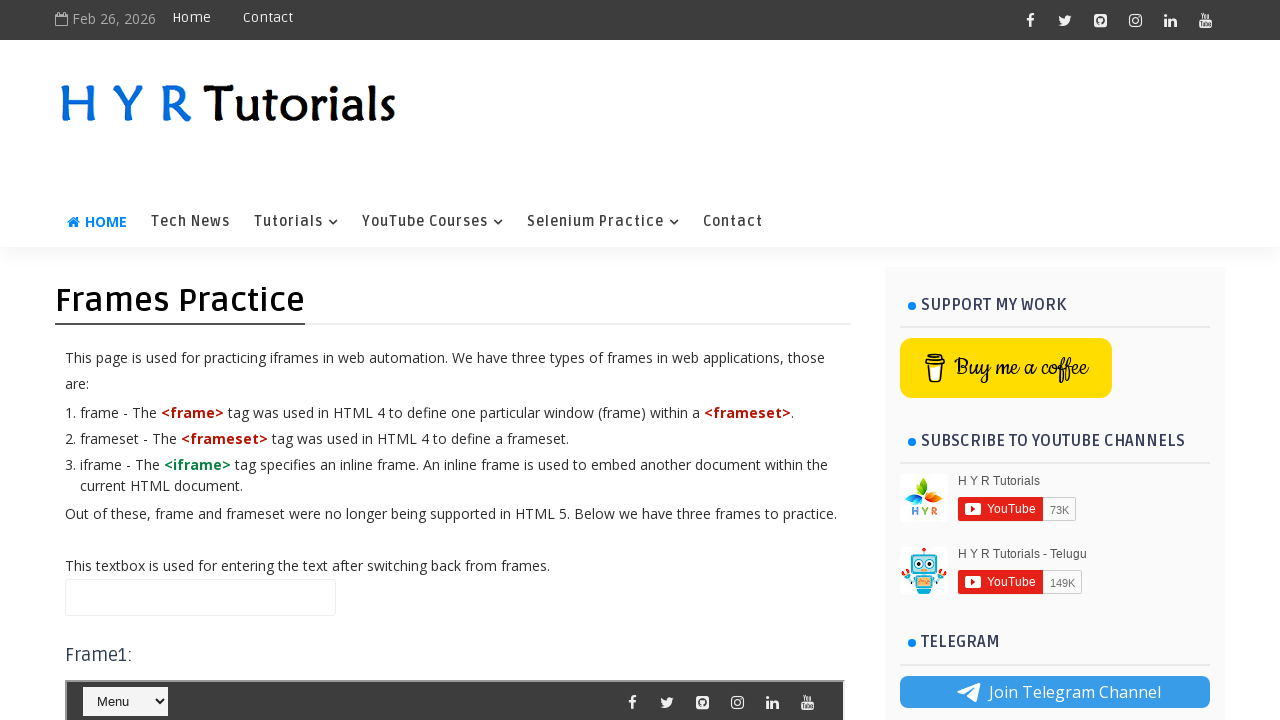

Filled name field in main page with 'mani' on #name
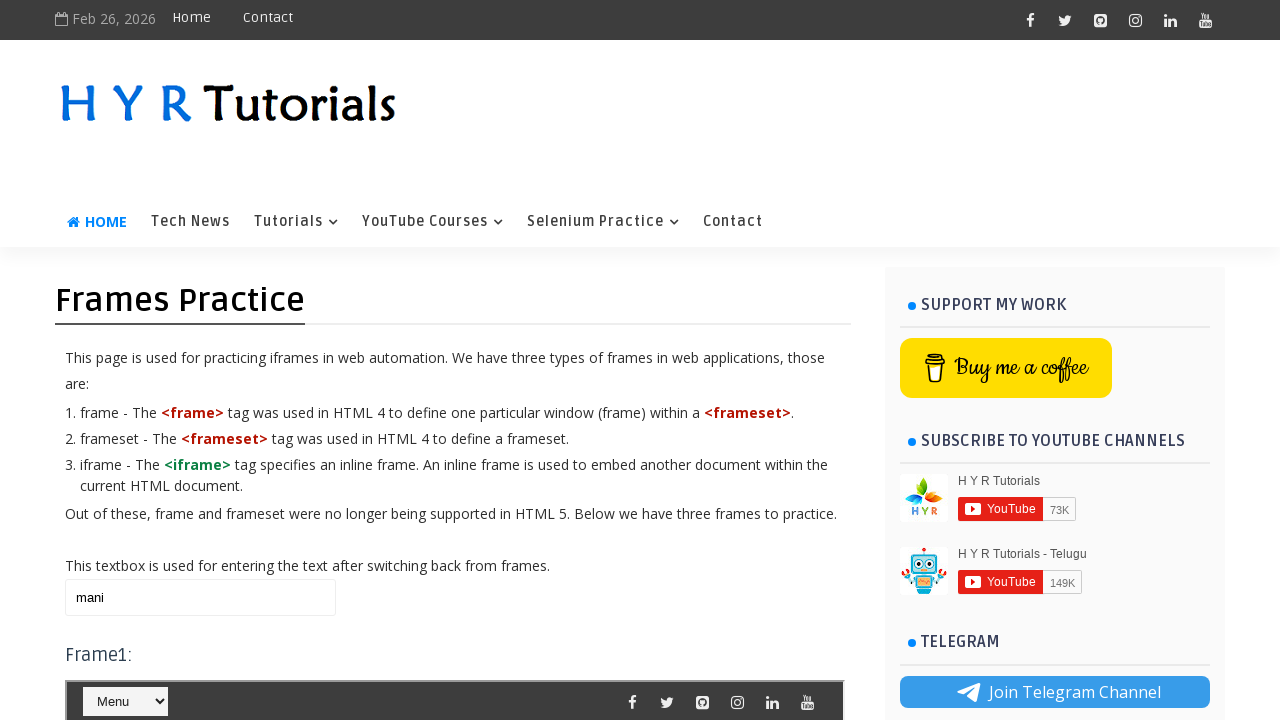

Retrieved name field value: ''
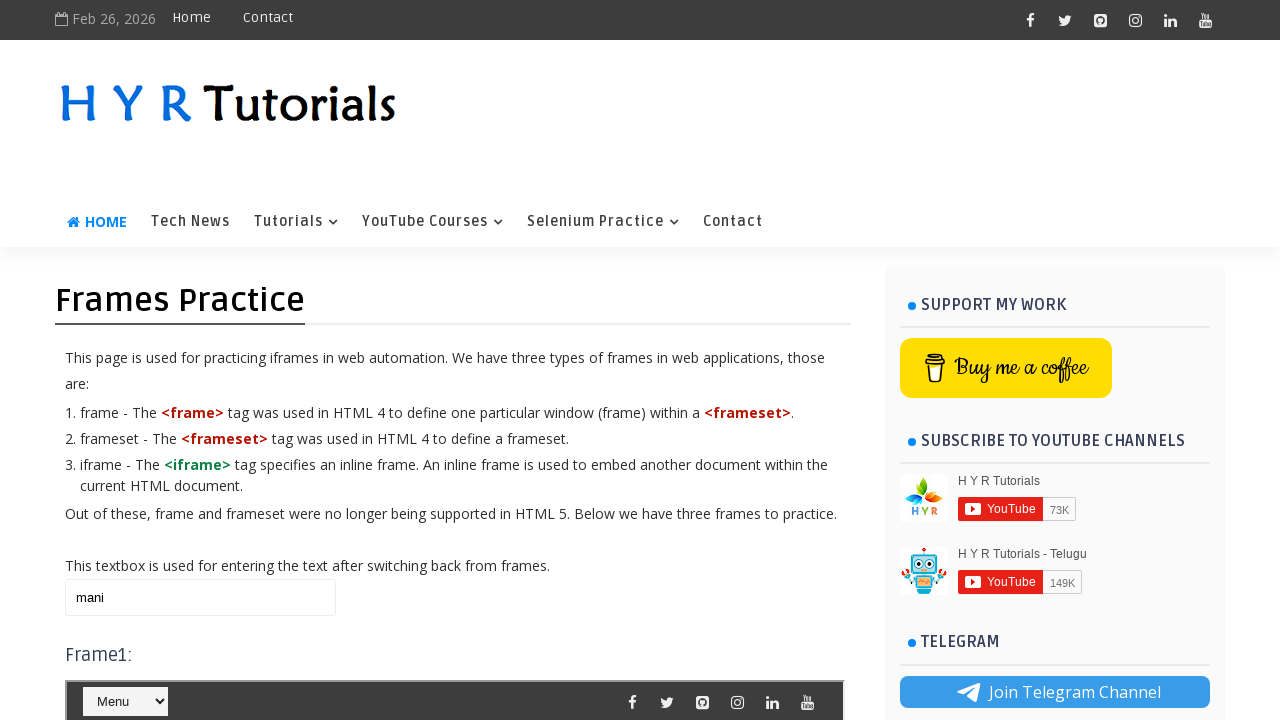

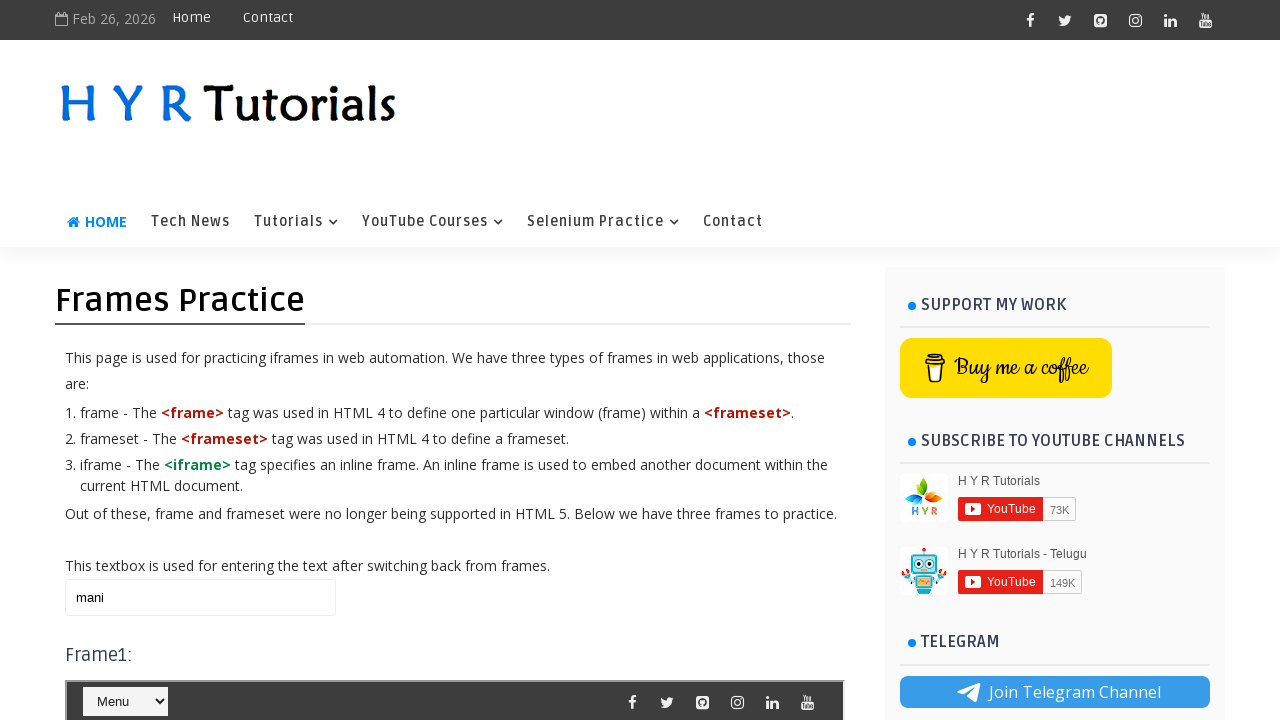